Tests filling out a form with text inputs, selecting checkboxes and radio buttons, and submitting the form.

Starting URL: https://katalon-test.s3.amazonaws.com/aut/html/form.html

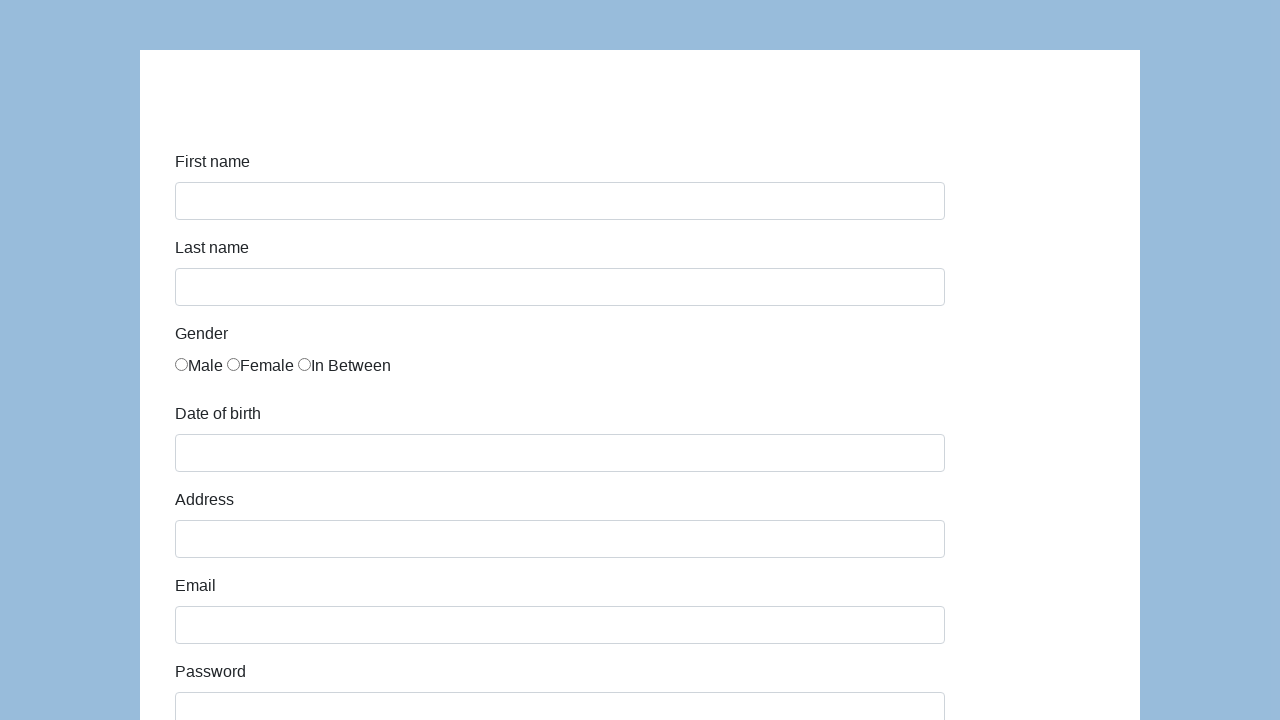

Navigated to form test page
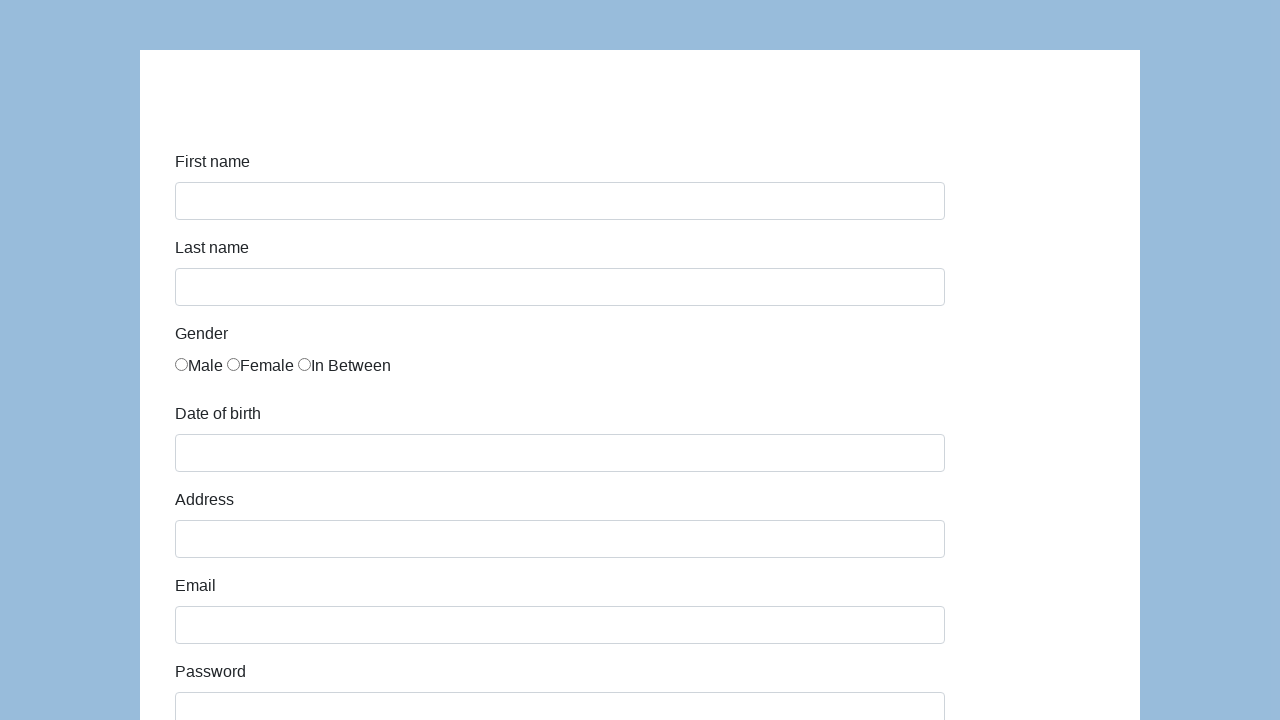

Page DOM content fully loaded
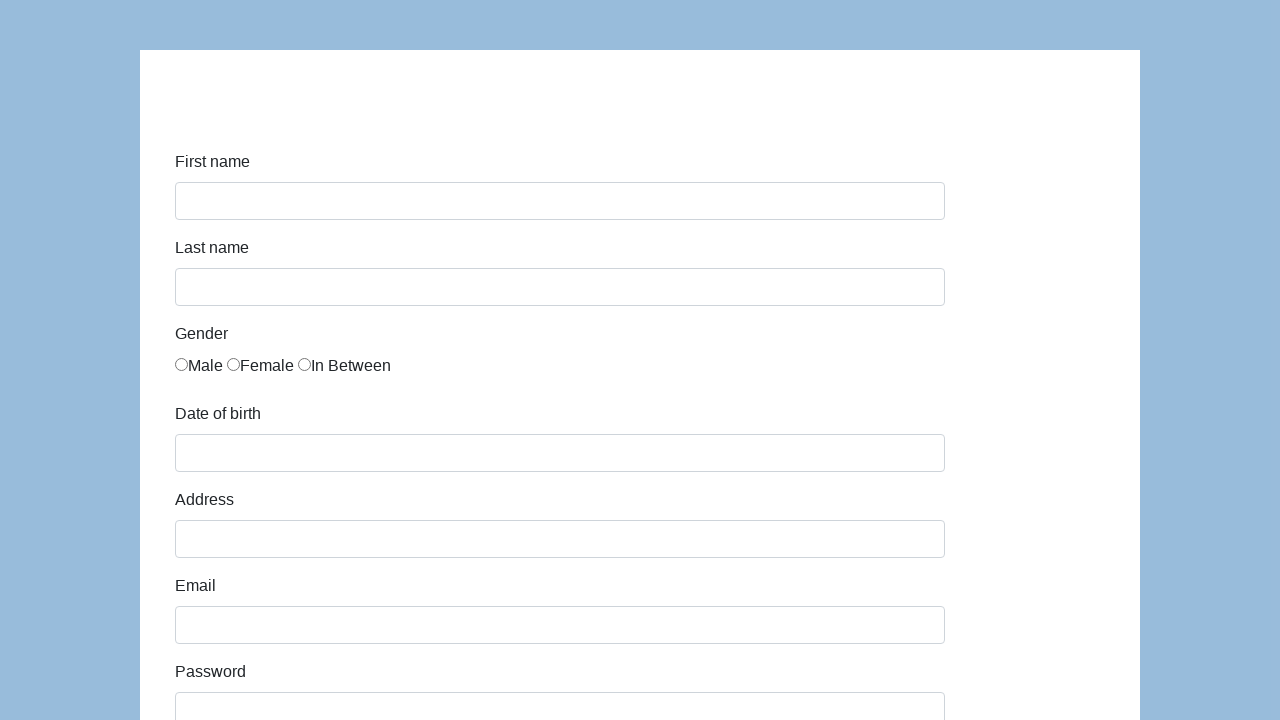

Cleared text input field 1 on input[type='text'], input[type='email'], textarea >> nth=0
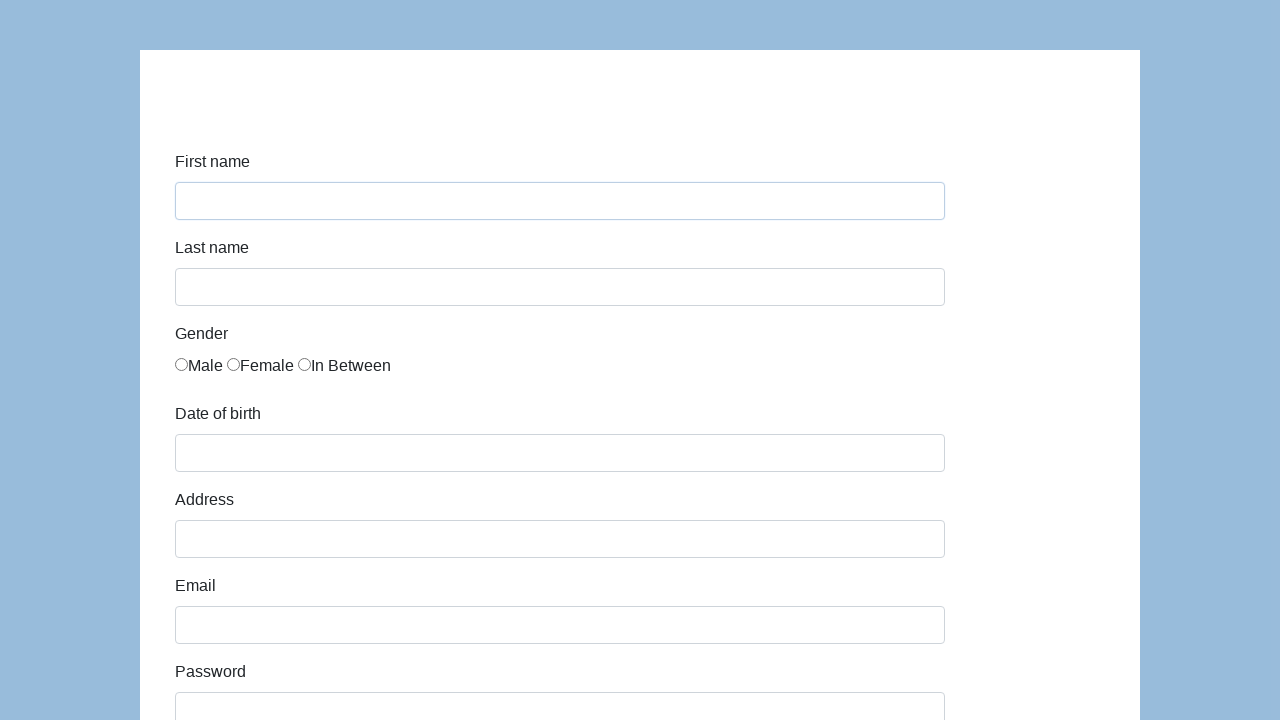

Filled text input field 1 with 'TestValue1' on input[type='text'], input[type='email'], textarea >> nth=0
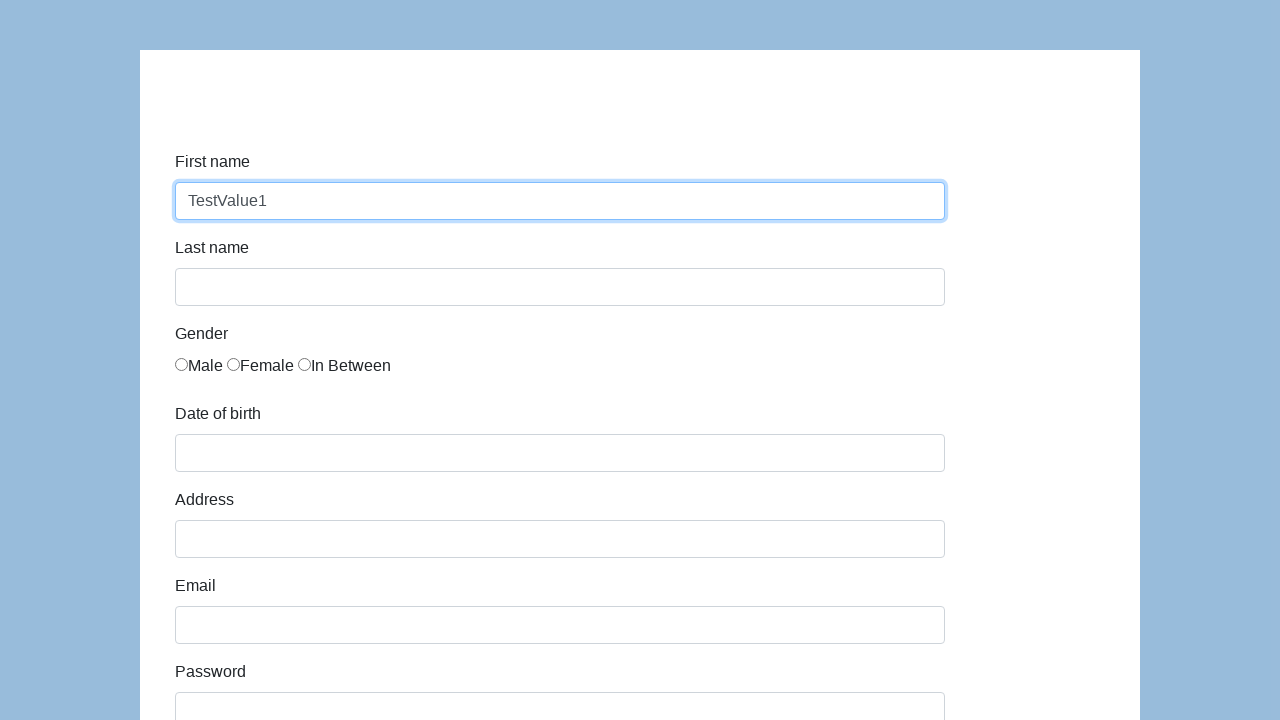

Cleared text input field 2 on input[type='text'], input[type='email'], textarea >> nth=1
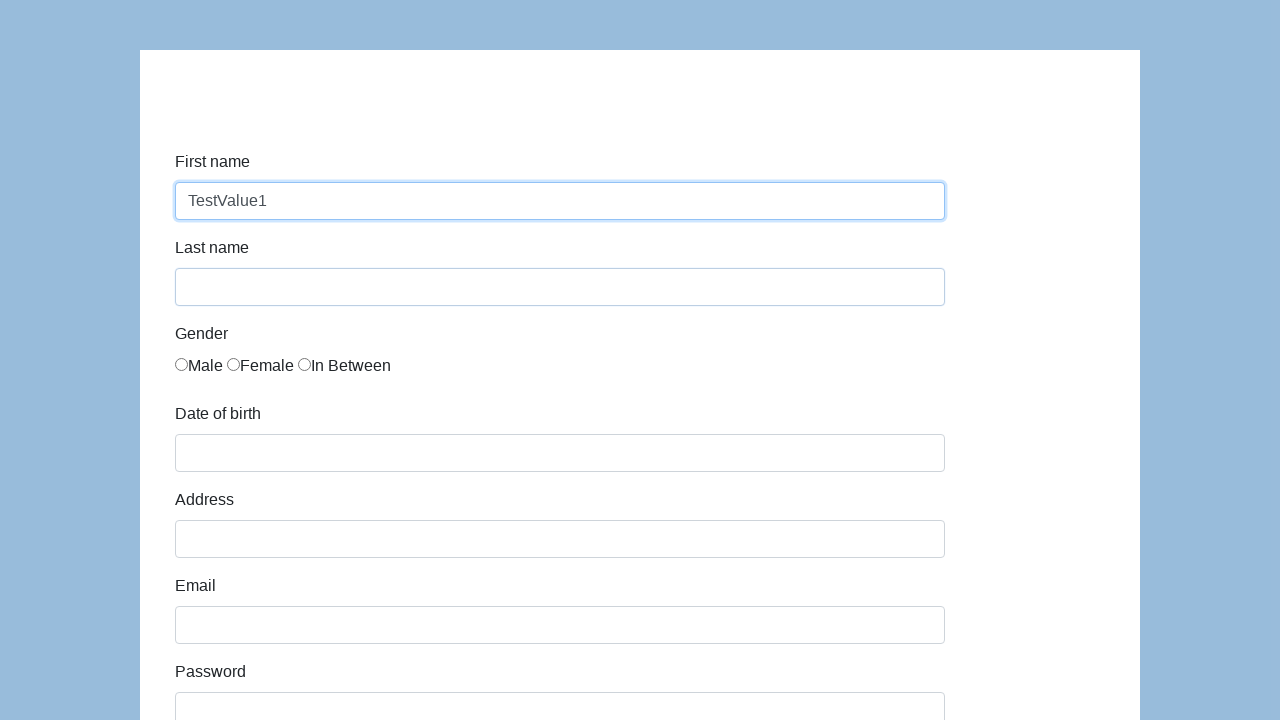

Filled text input field 2 with 'TestValue2' on input[type='text'], input[type='email'], textarea >> nth=1
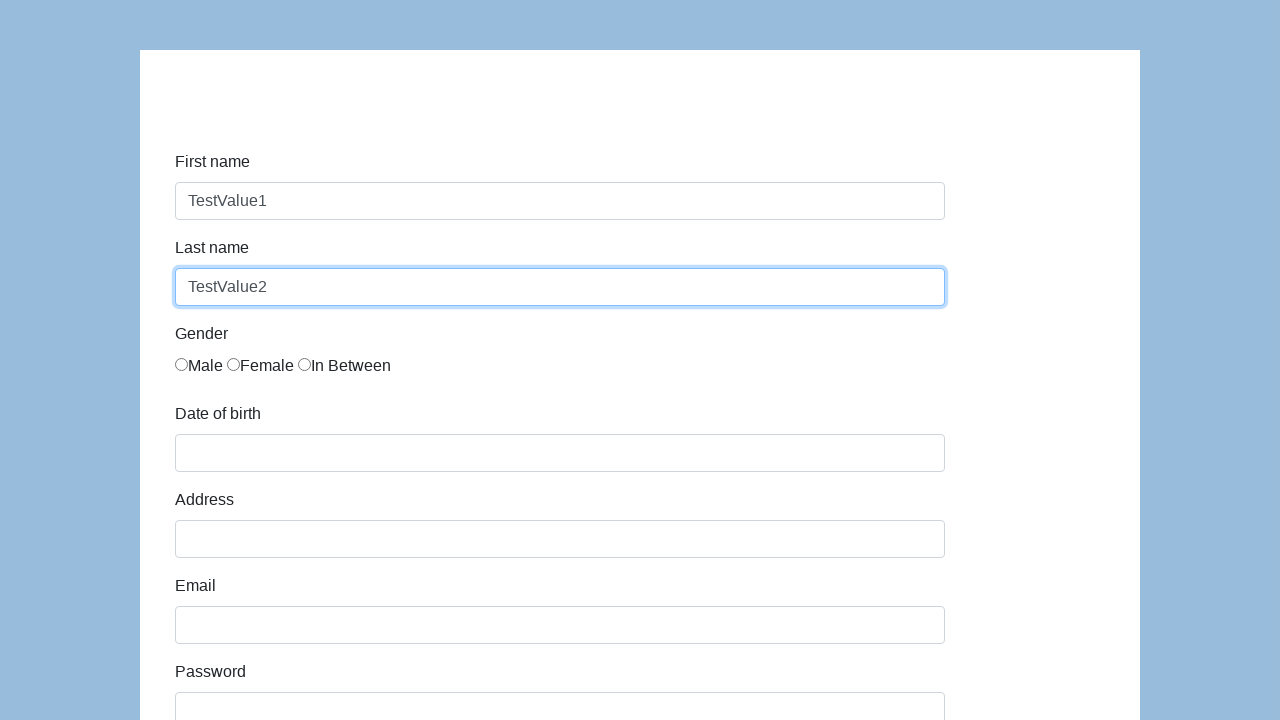

Cleared text input field 3 on input[type='text'], input[type='email'], textarea >> nth=2
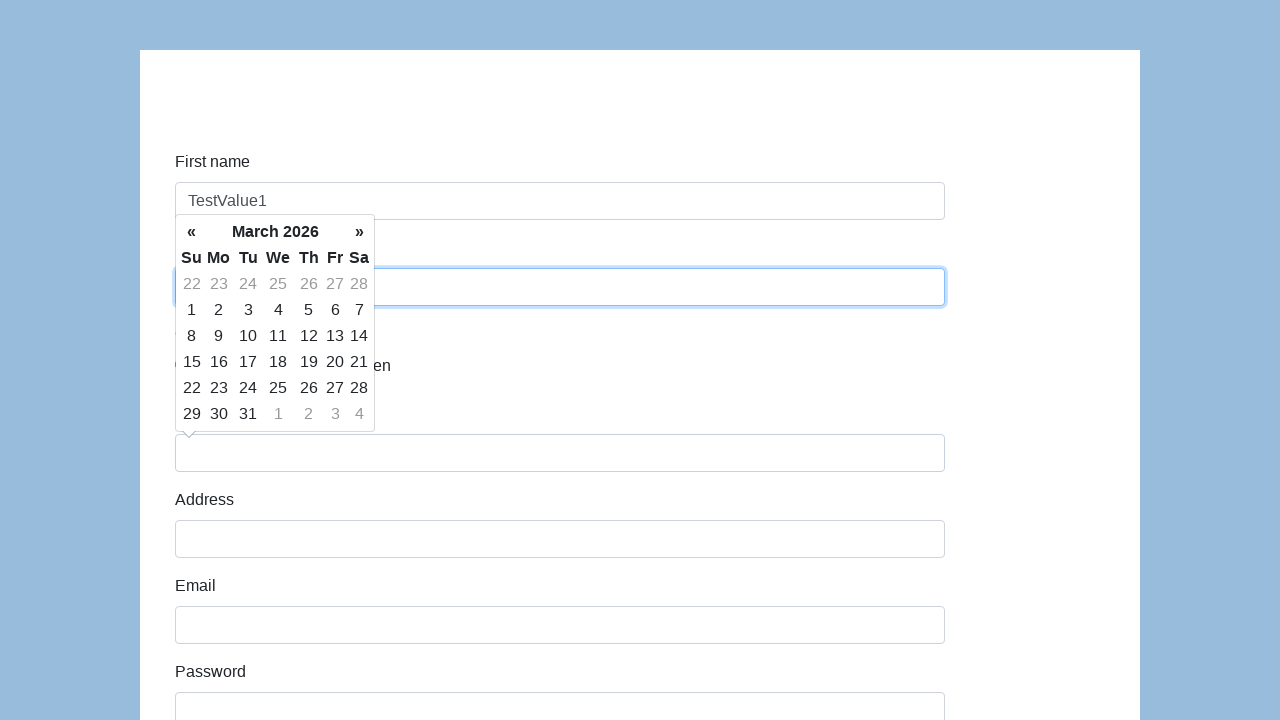

Filled text input field 3 with 'TestValue3' on input[type='text'], input[type='email'], textarea >> nth=2
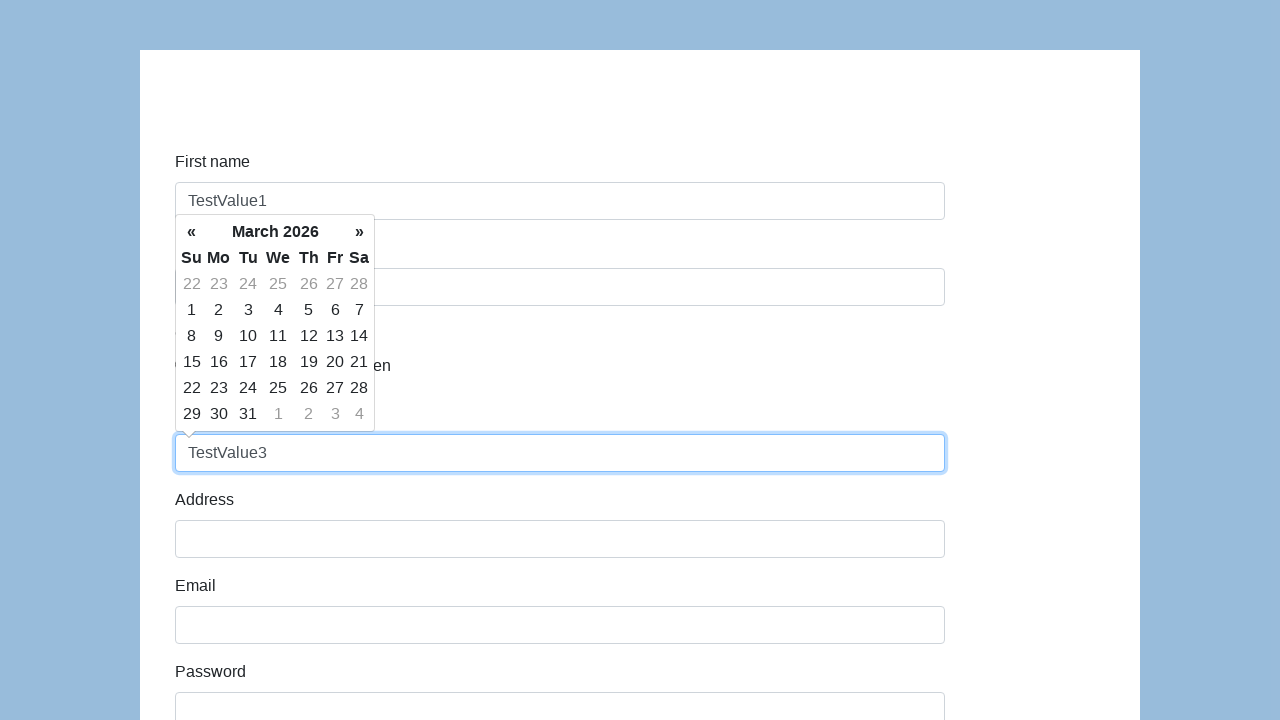

Cleared text input field 4 on input[type='text'], input[type='email'], textarea >> nth=3
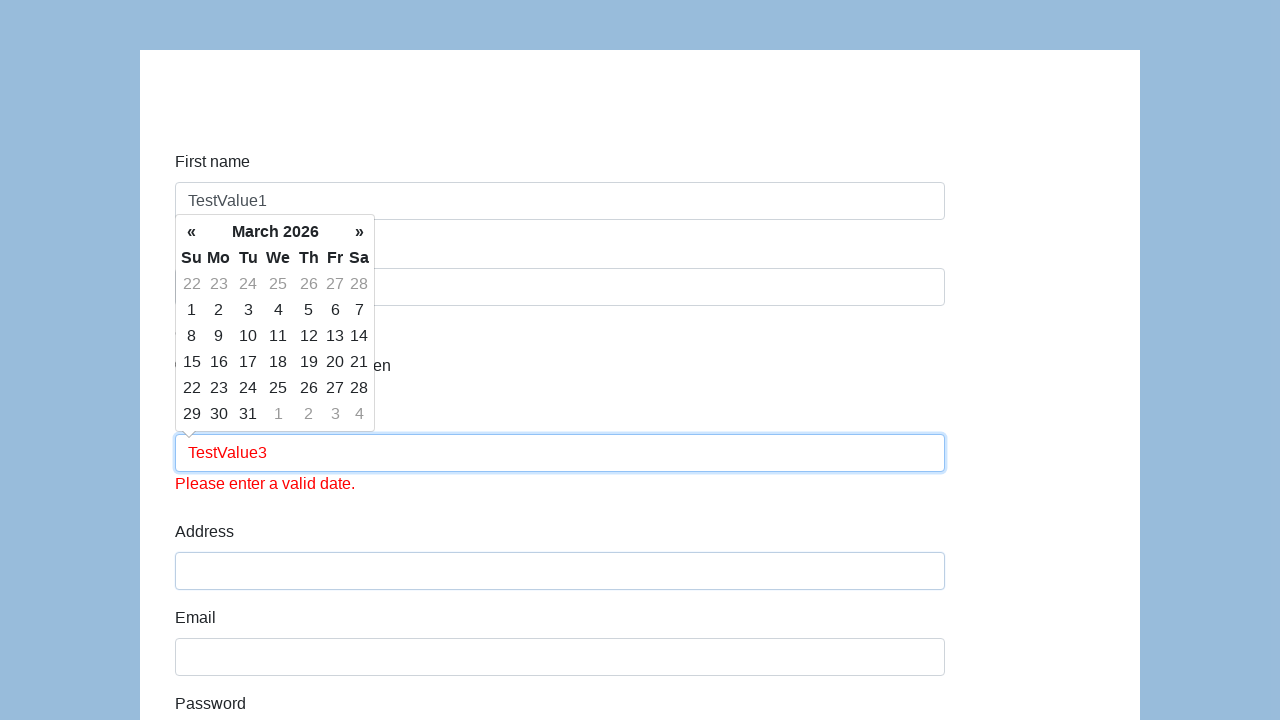

Filled text input field 4 with 'TestValue4' on input[type='text'], input[type='email'], textarea >> nth=3
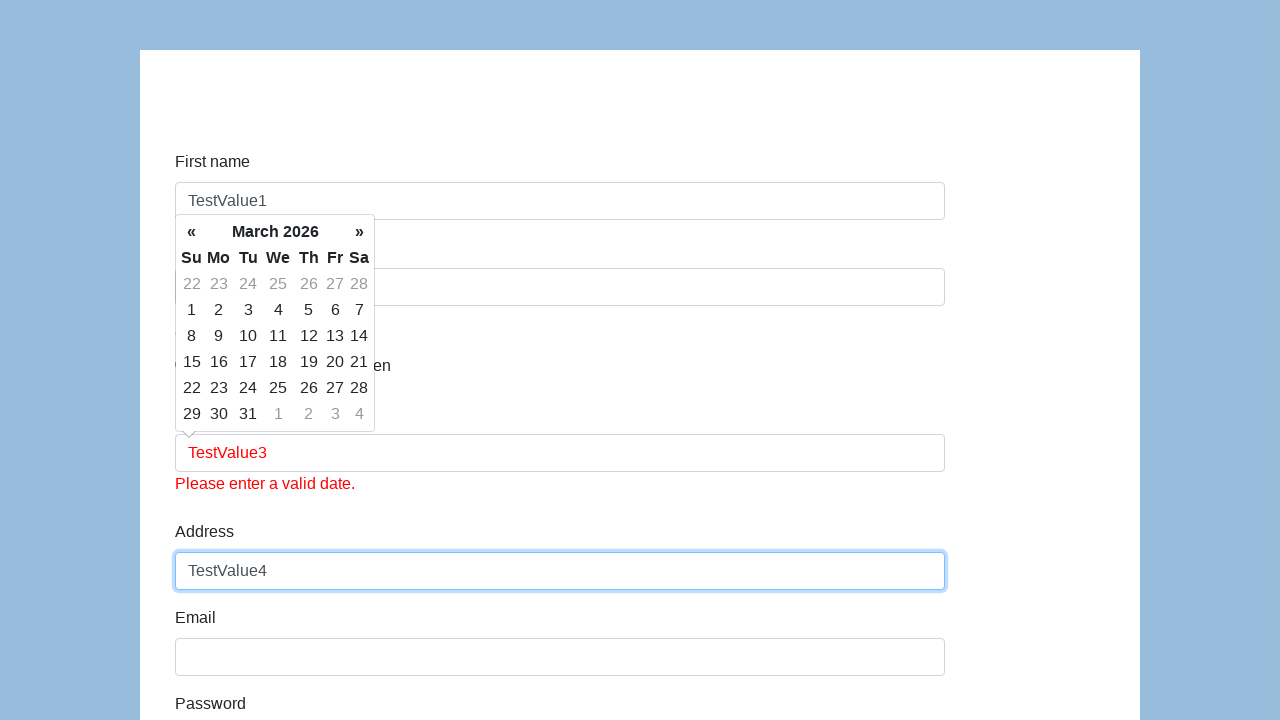

Cleared text input field 5 on input[type='text'], input[type='email'], textarea >> nth=4
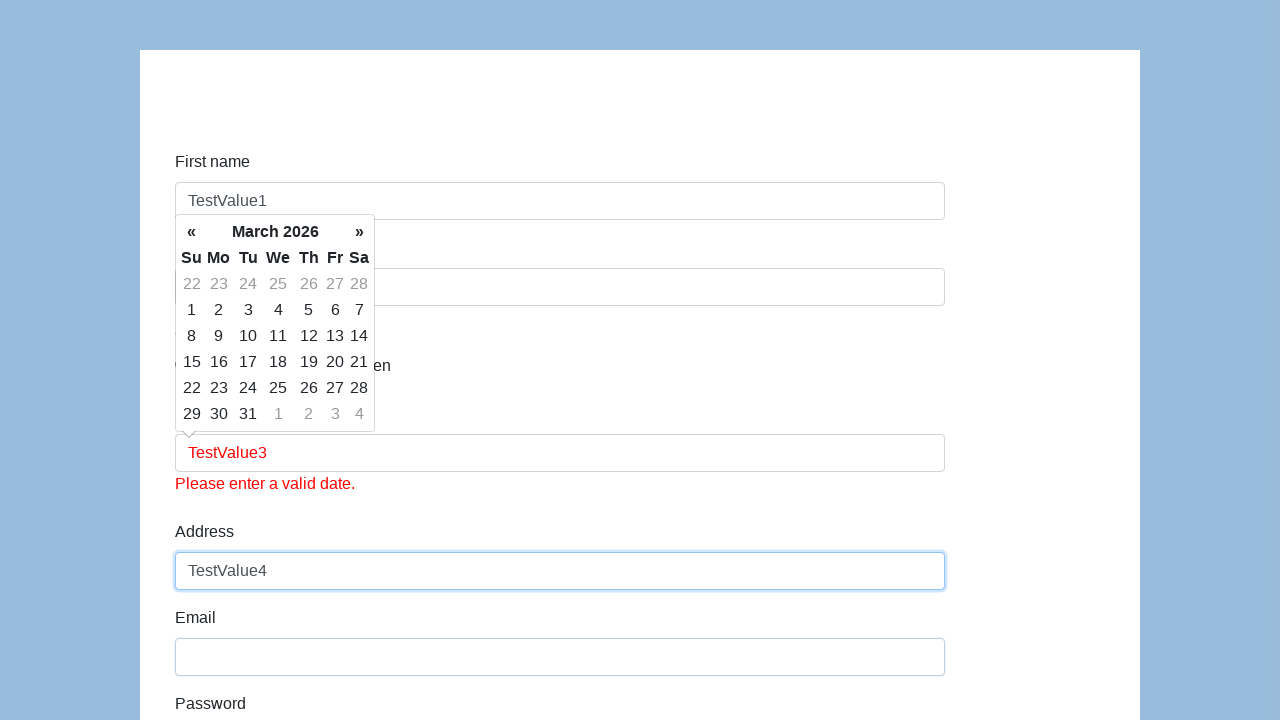

Filled text input field 5 with 'TestValue5' on input[type='text'], input[type='email'], textarea >> nth=4
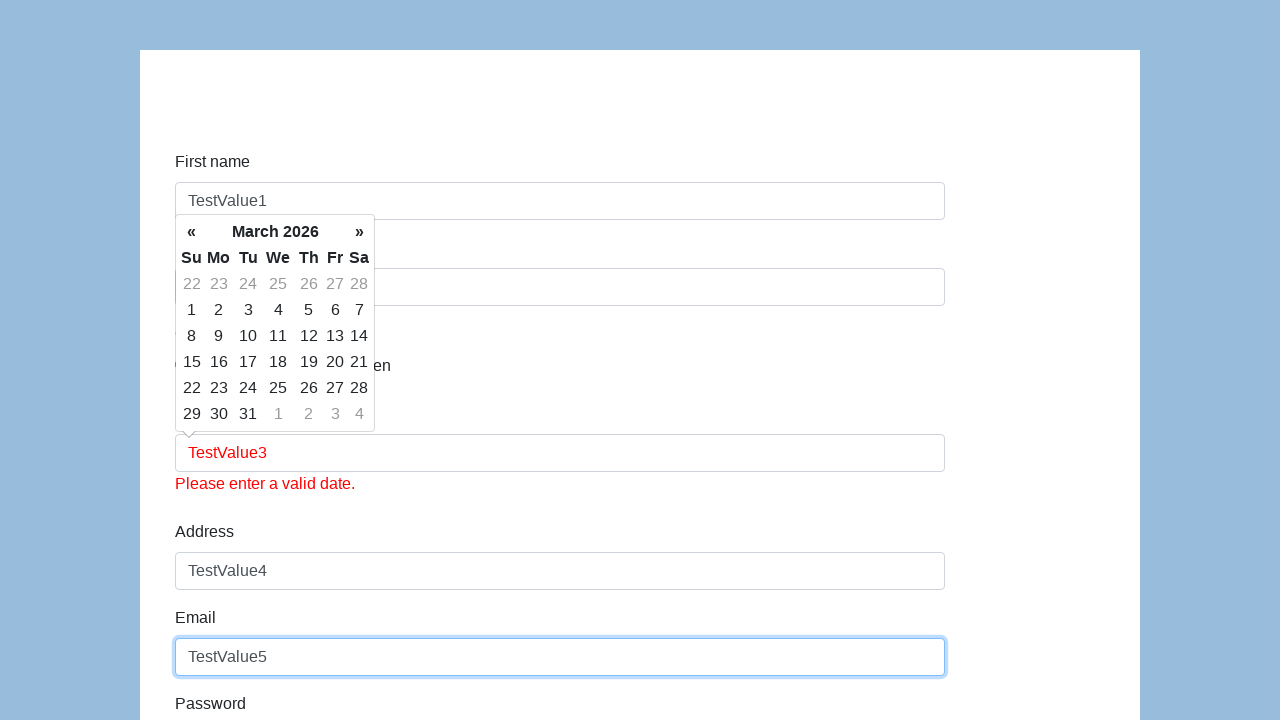

Cleared text input field 6 on input[type='text'], input[type='email'], textarea >> nth=5
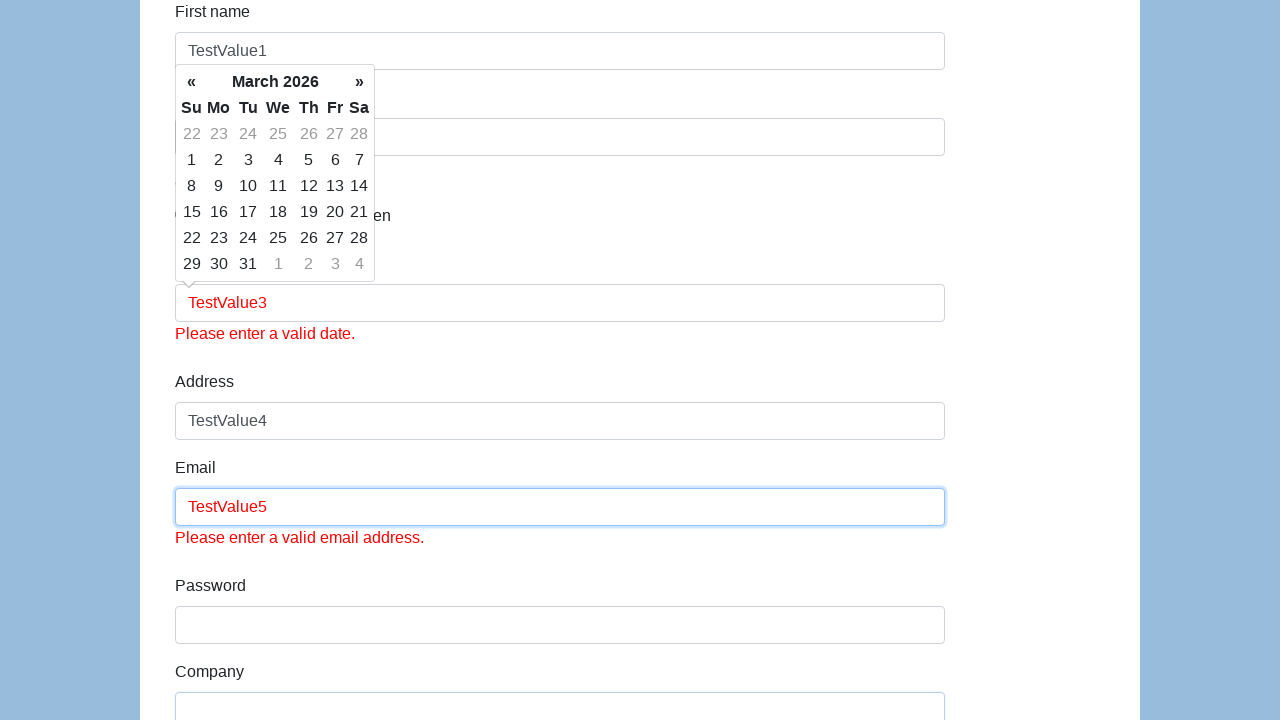

Filled text input field 6 with 'TestValue6' on input[type='text'], input[type='email'], textarea >> nth=5
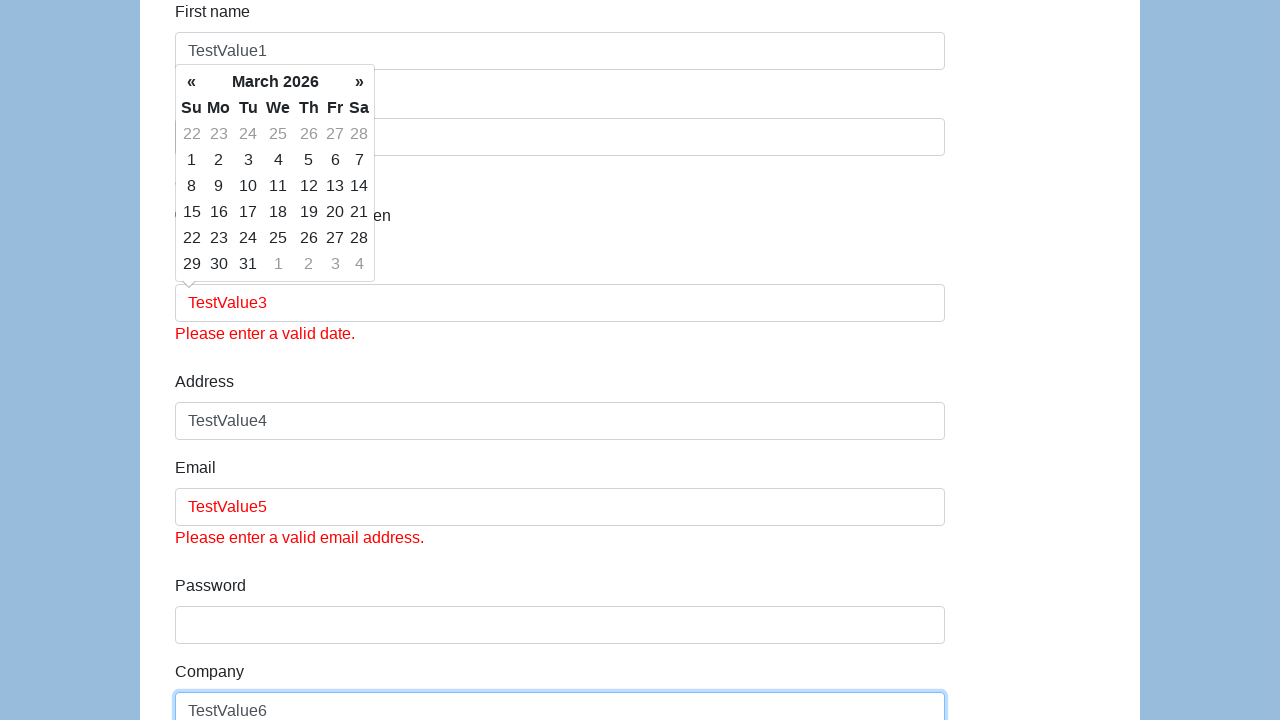

Cleared text input field 7 on input[type='text'], input[type='email'], textarea >> nth=6
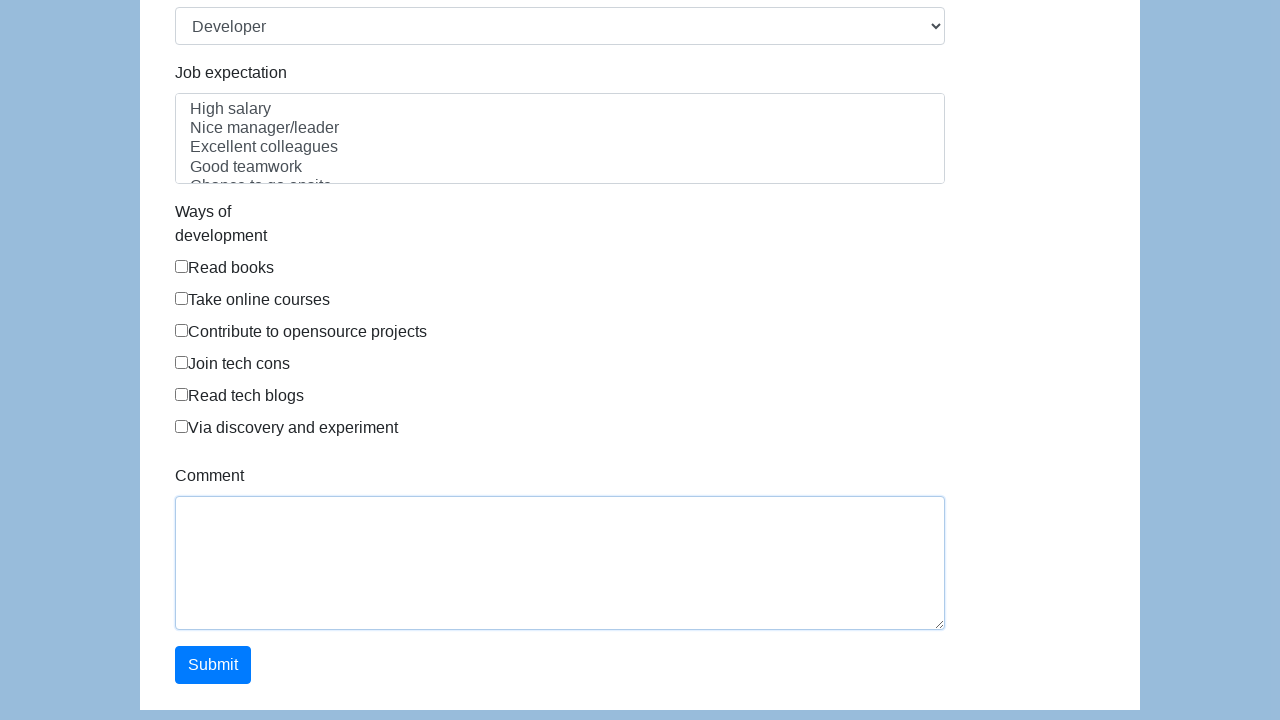

Filled text input field 7 with 'TestValue7' on input[type='text'], input[type='email'], textarea >> nth=6
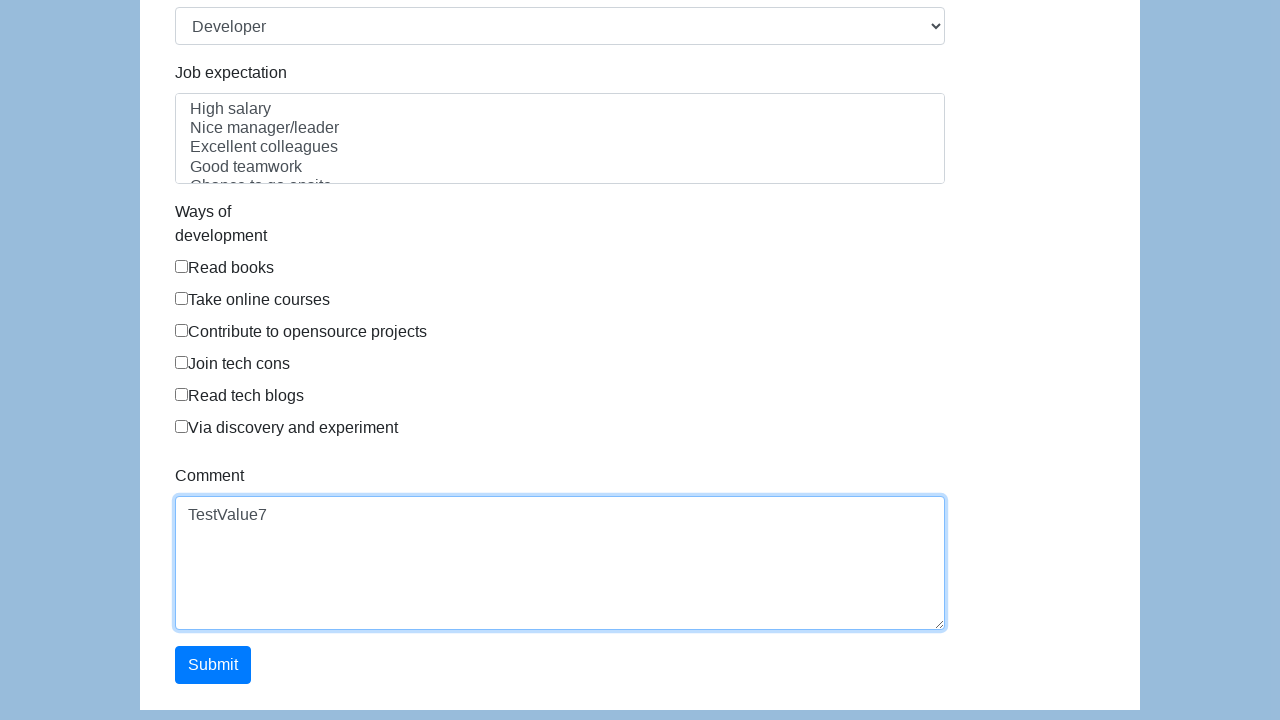

Clicked first visible checkbox at (182, 266) on input[type='checkbox'] >> nth=0
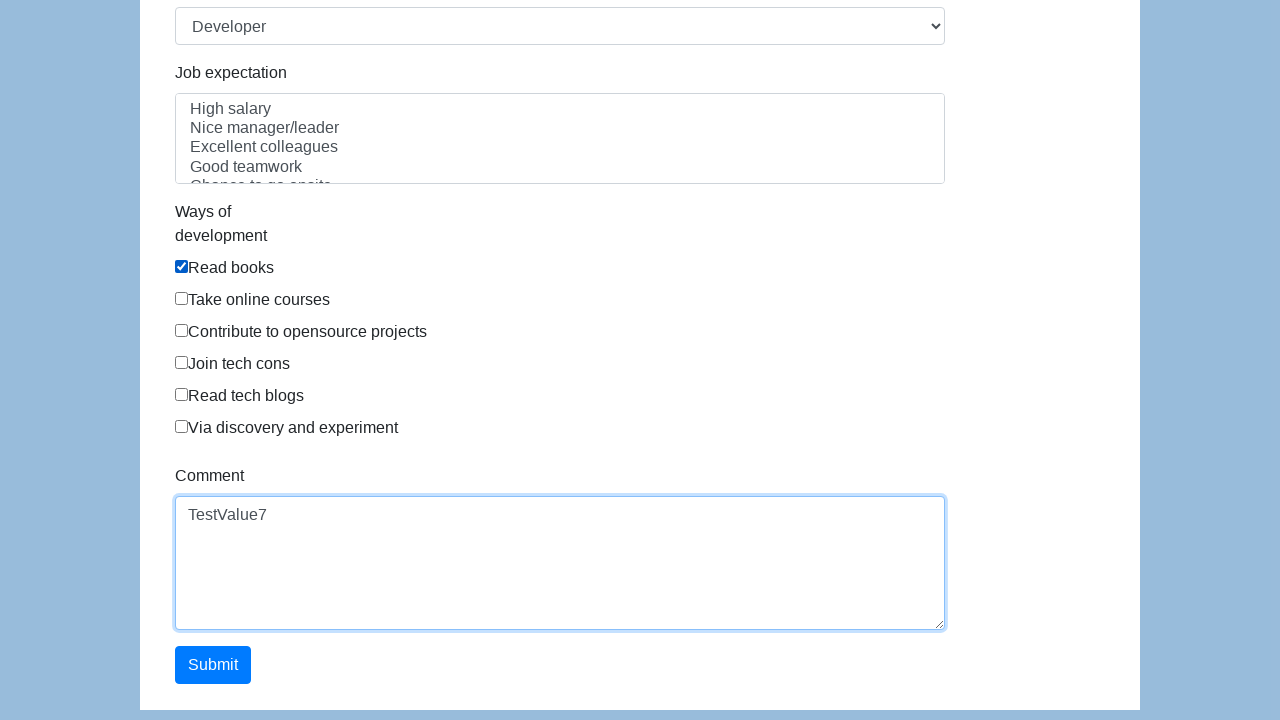

Clicked first visible radio button at (182, 360) on input[type='radio'] >> nth=0
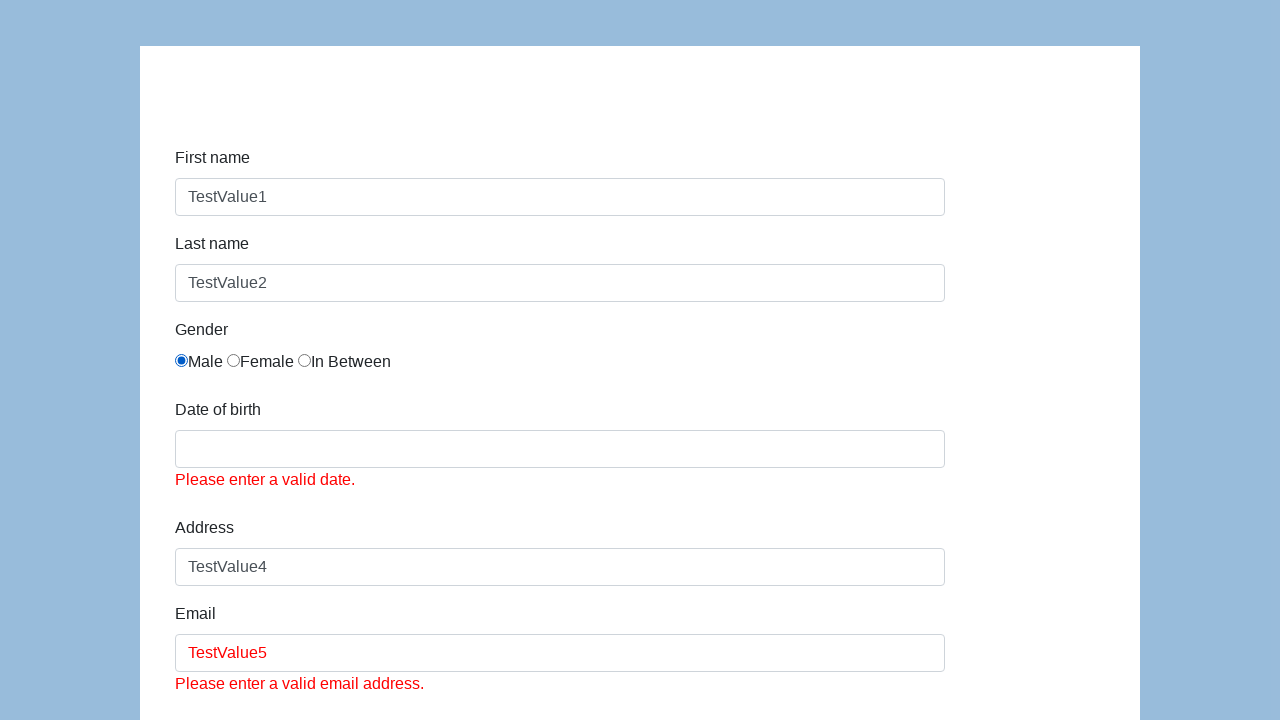

Clicked form submit button at (213, 665) on button[type='submit'], input[type='submit'] >> nth=0
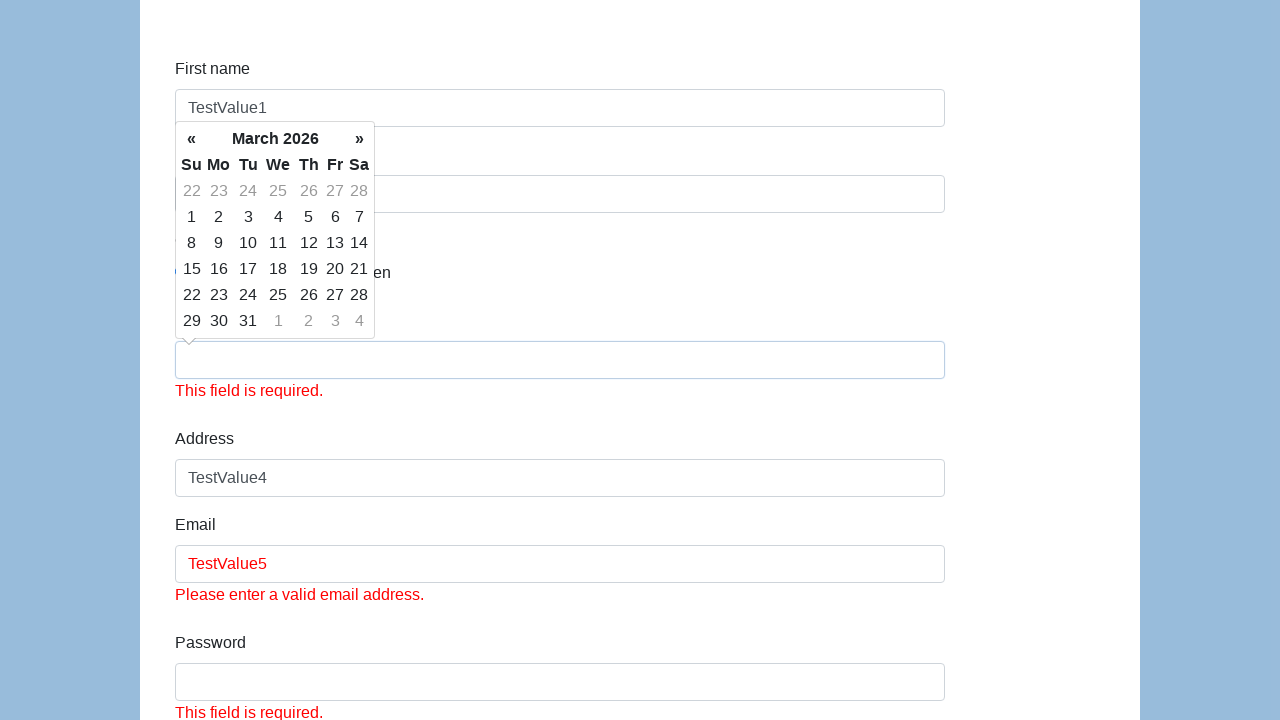

Waited 1 second for form submission to process
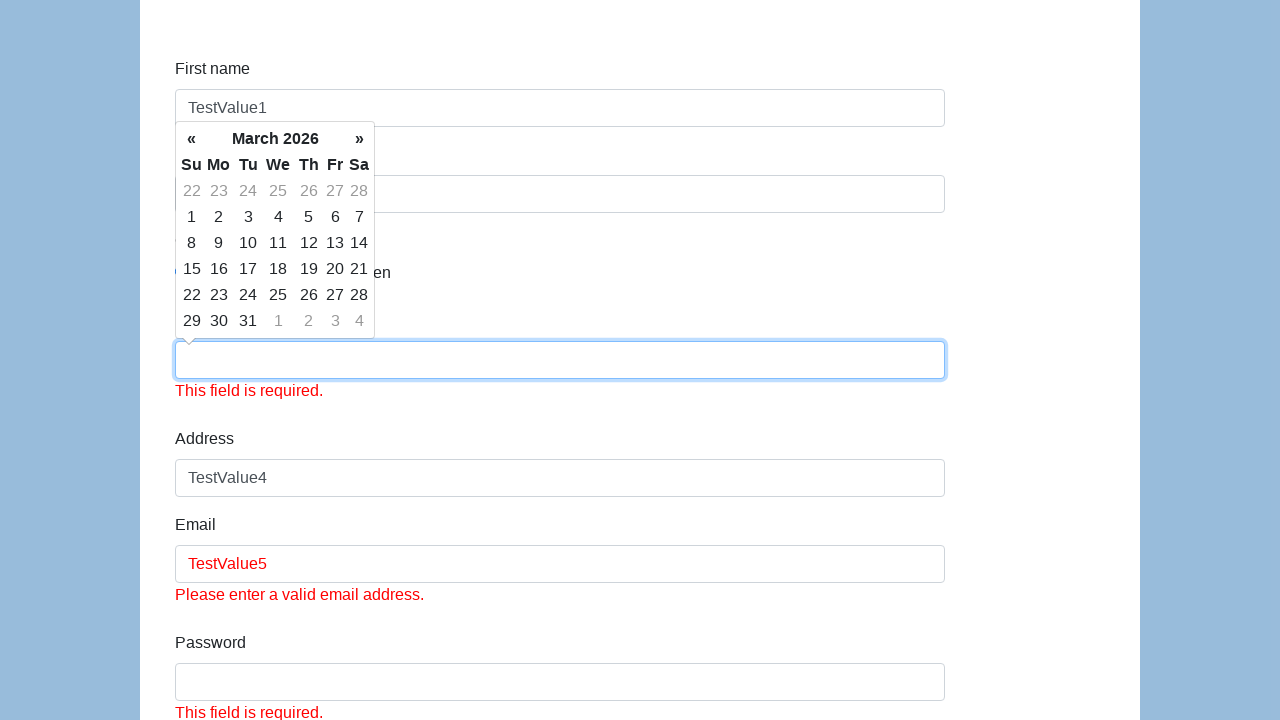

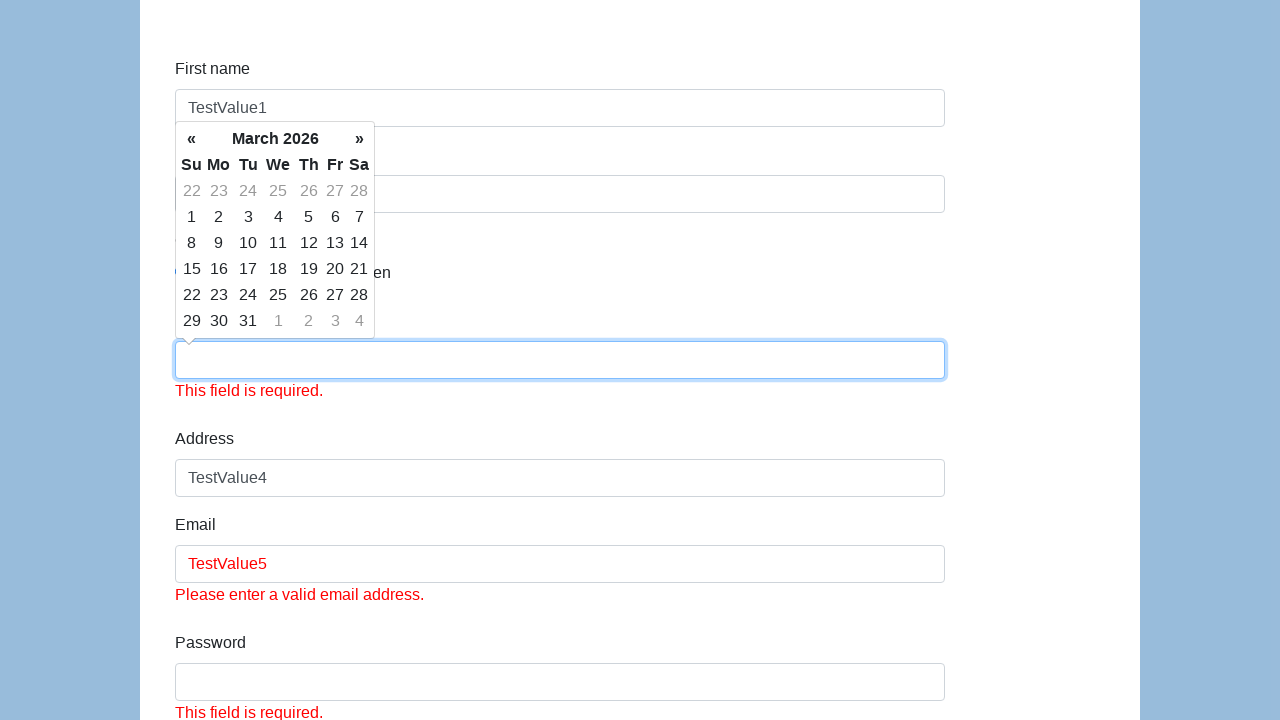